Tests navigation to the Web form page by clicking its link and verifying the URL and page title

Starting URL: https://bonigarcia.dev/selenium-webdriver-java/

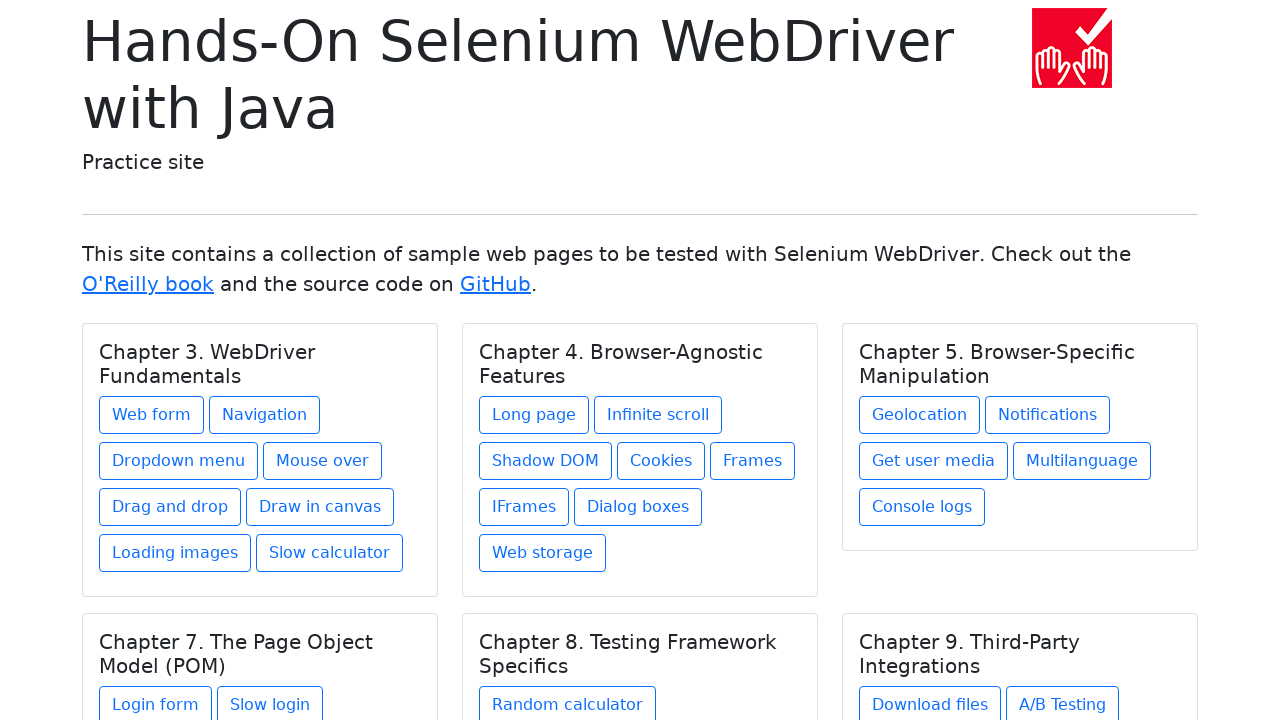

Clicked on Web form link at (152, 415) on xpath=//a[text()='Web form']
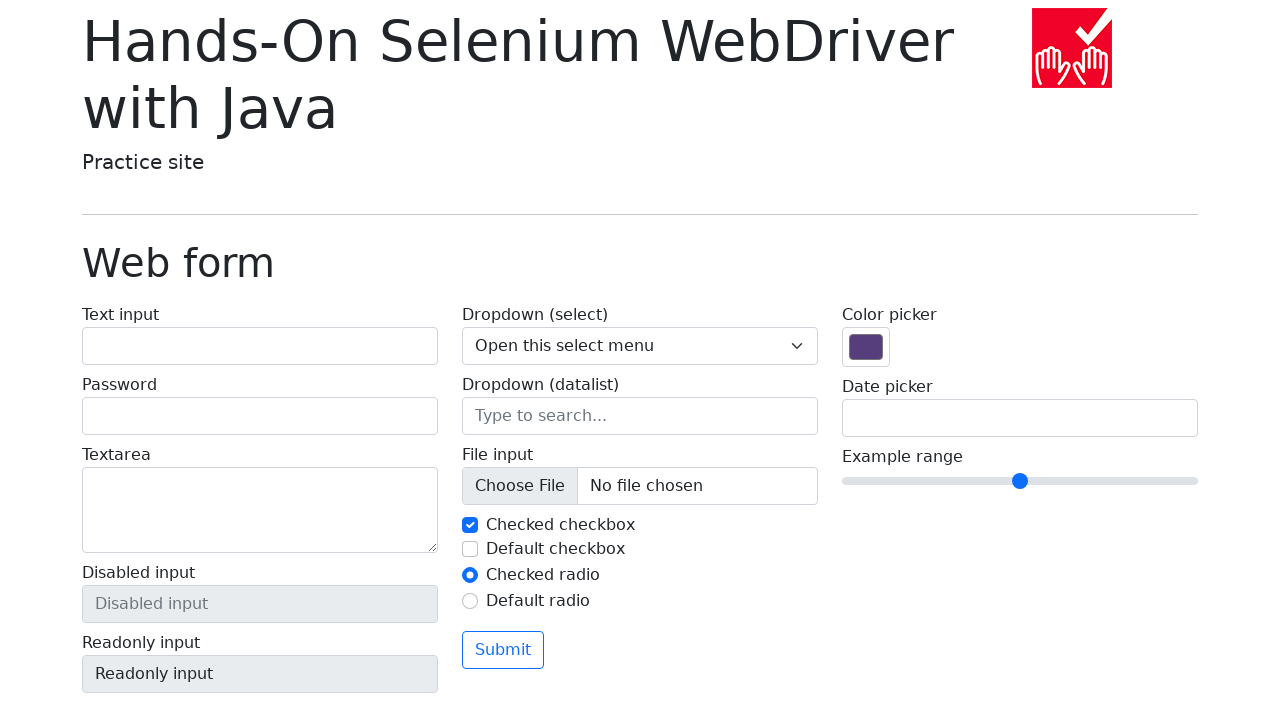

Verified URL changed to web-form.html
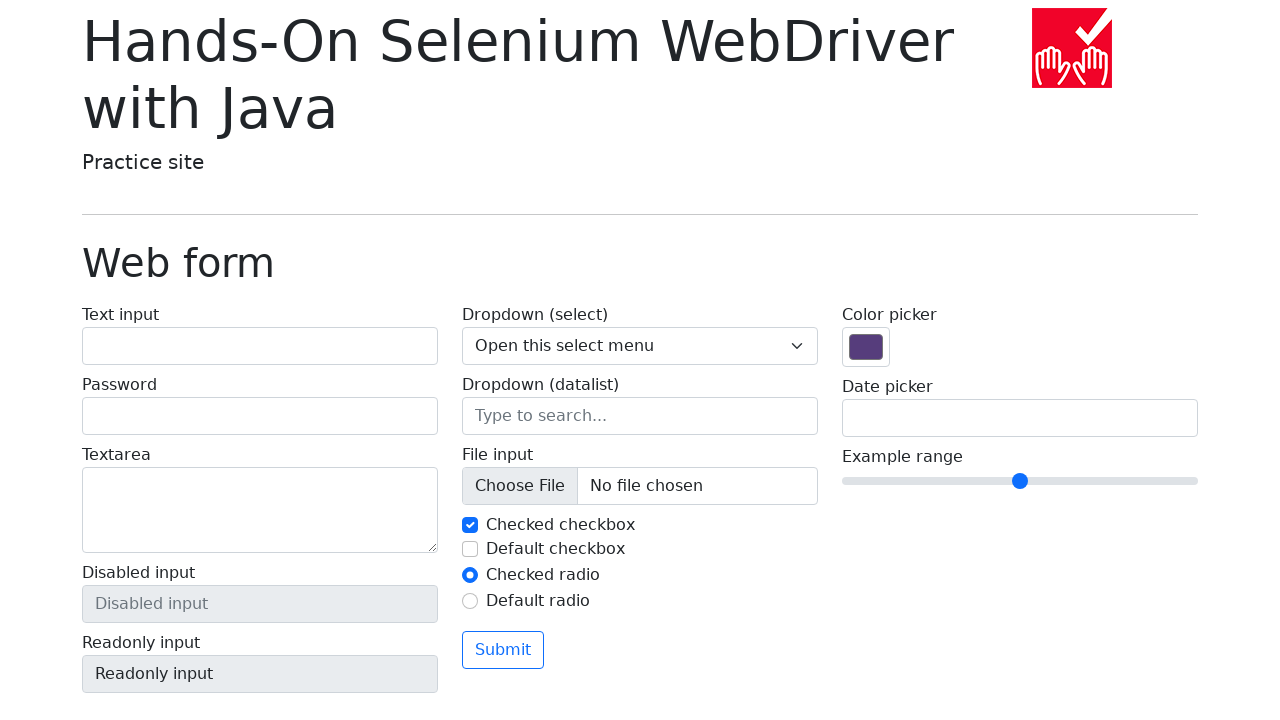

Located Web form page title element
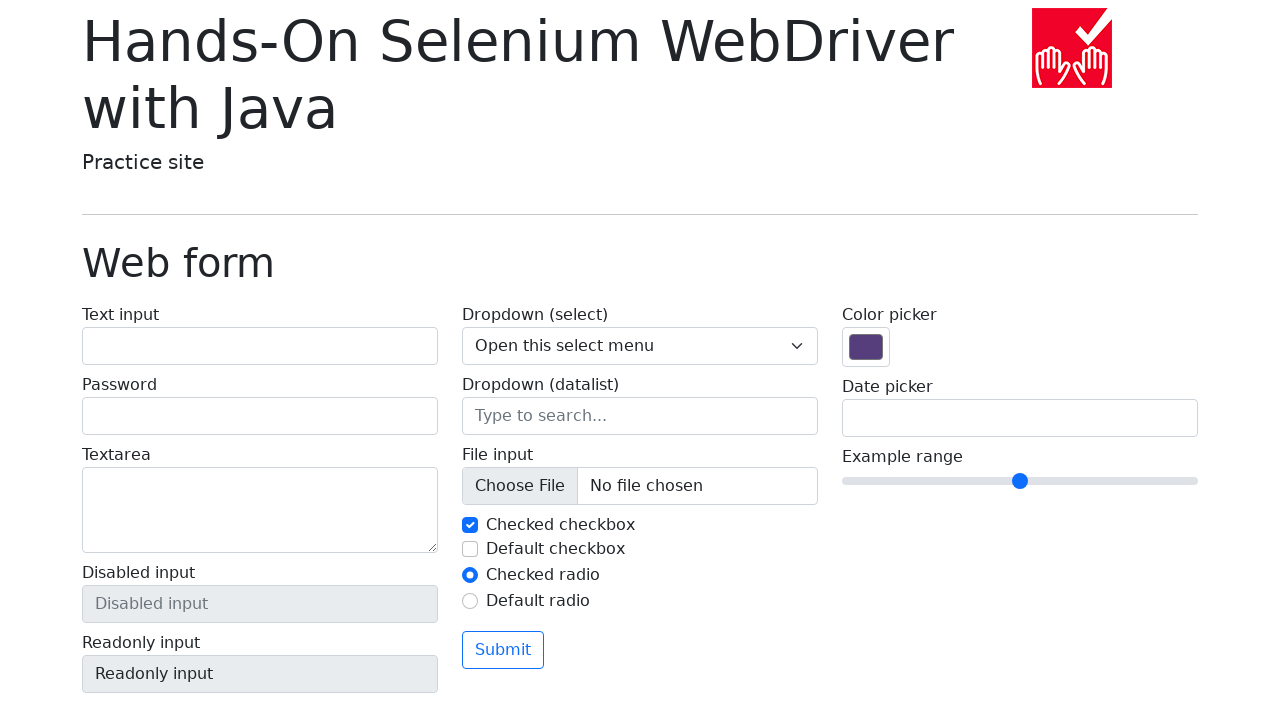

Verified Web form page title is displayed correctly
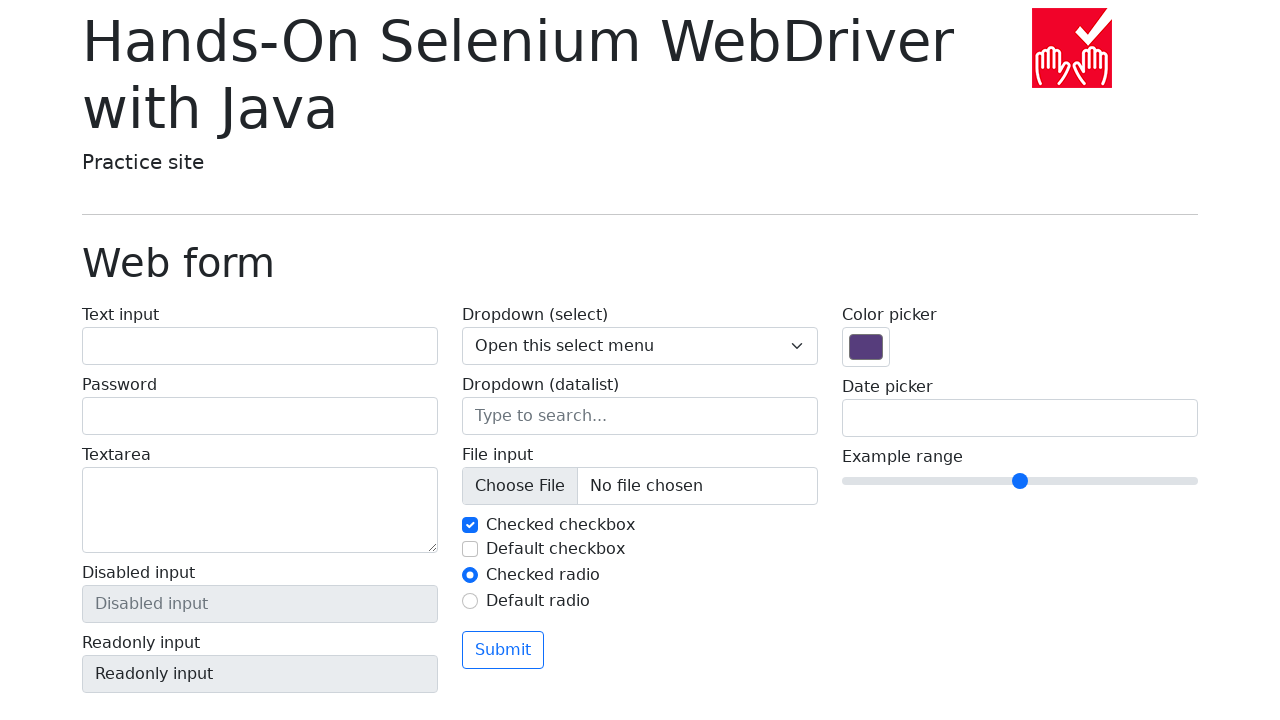

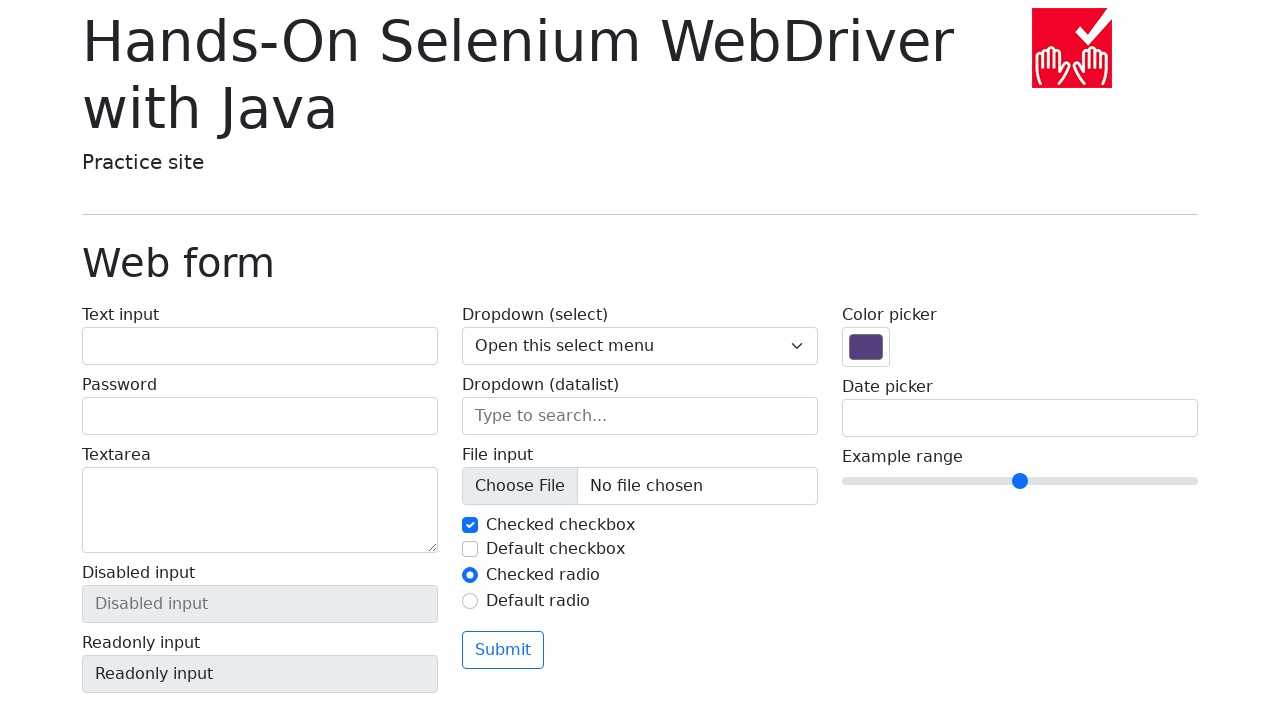